Tests horizontal scrolling by scrolling to the last cell in a data table

Starting URL: https://datatables.net/examples/basic_init/scroll_x.html

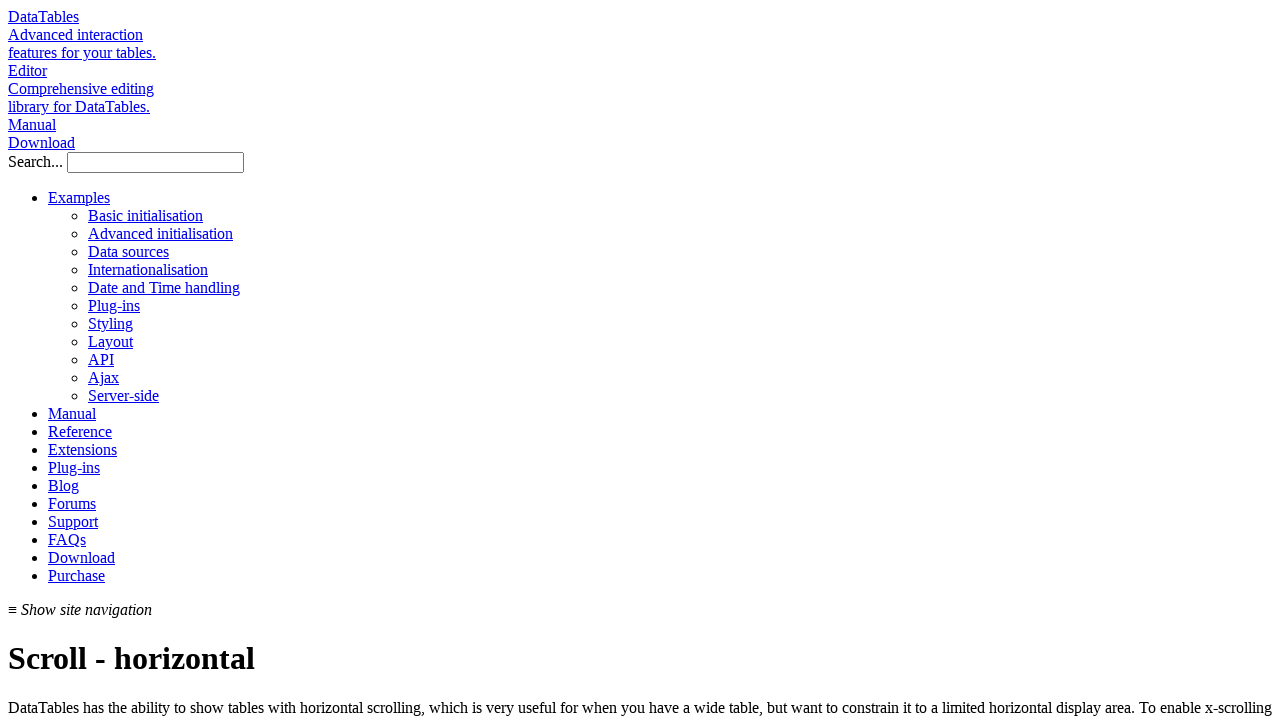

Navigated to DataTables horizontal scroll example page
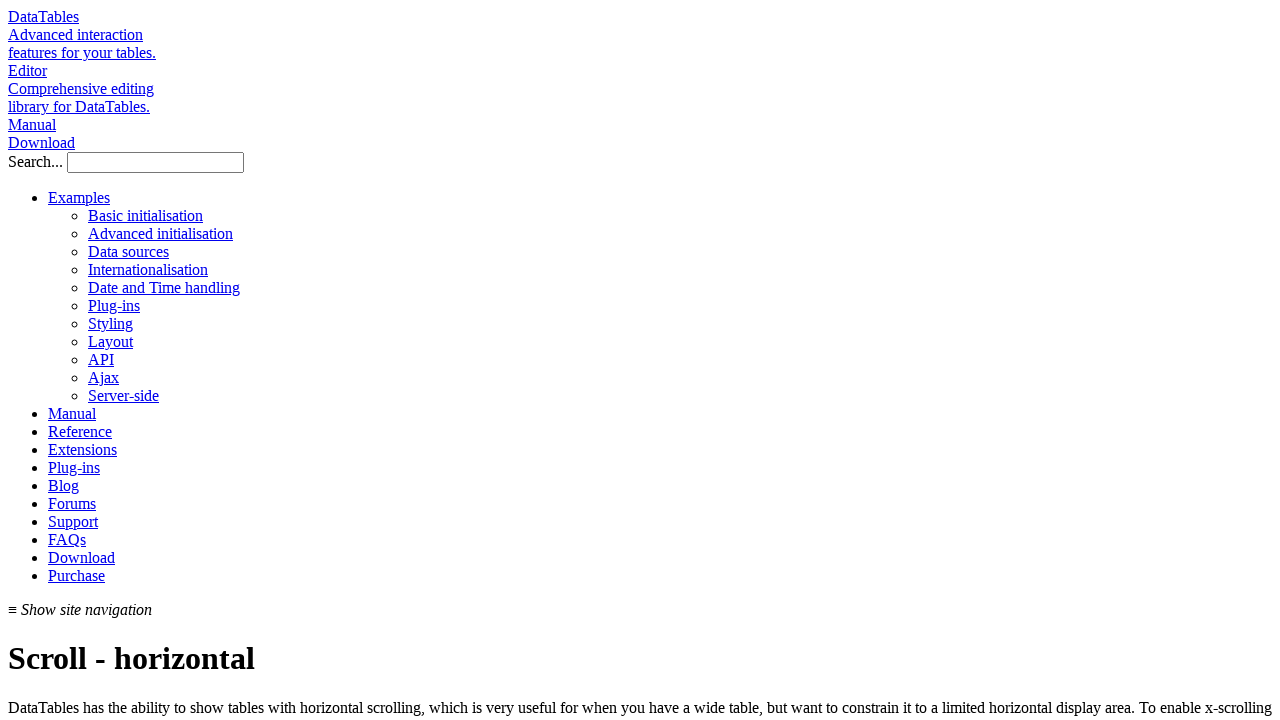

Scrolled horizontally to the last cell in the data table
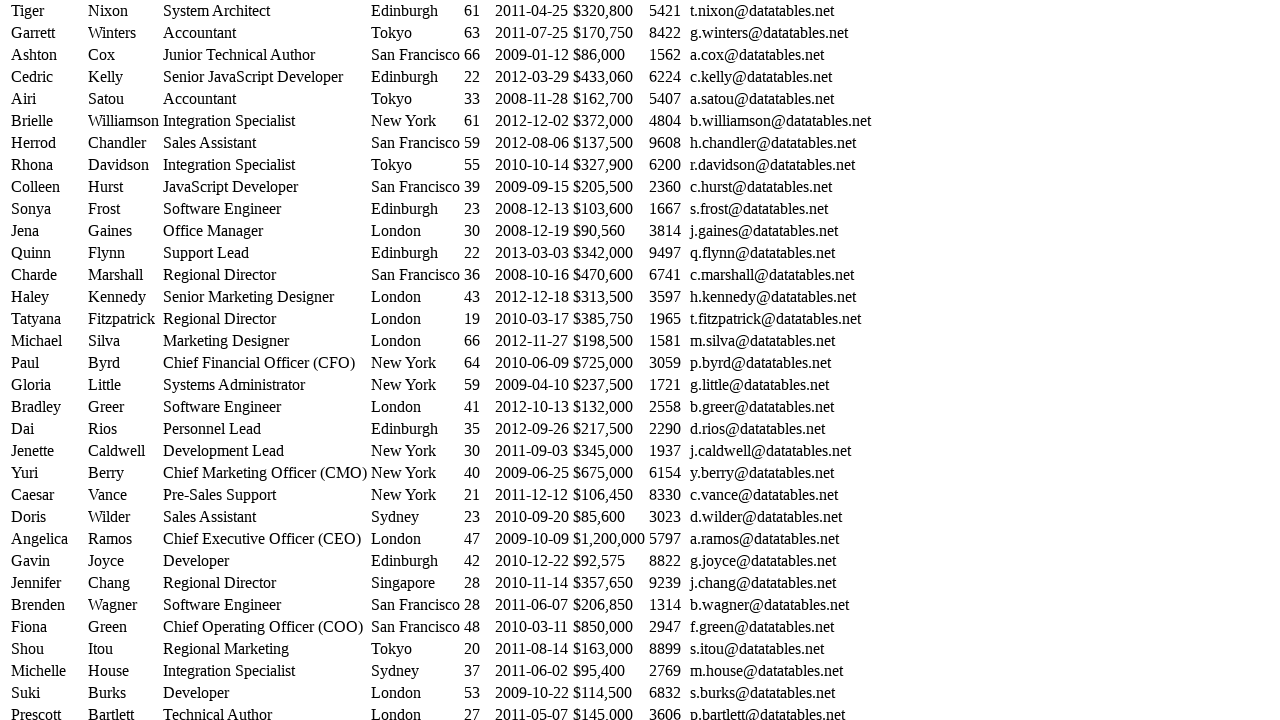

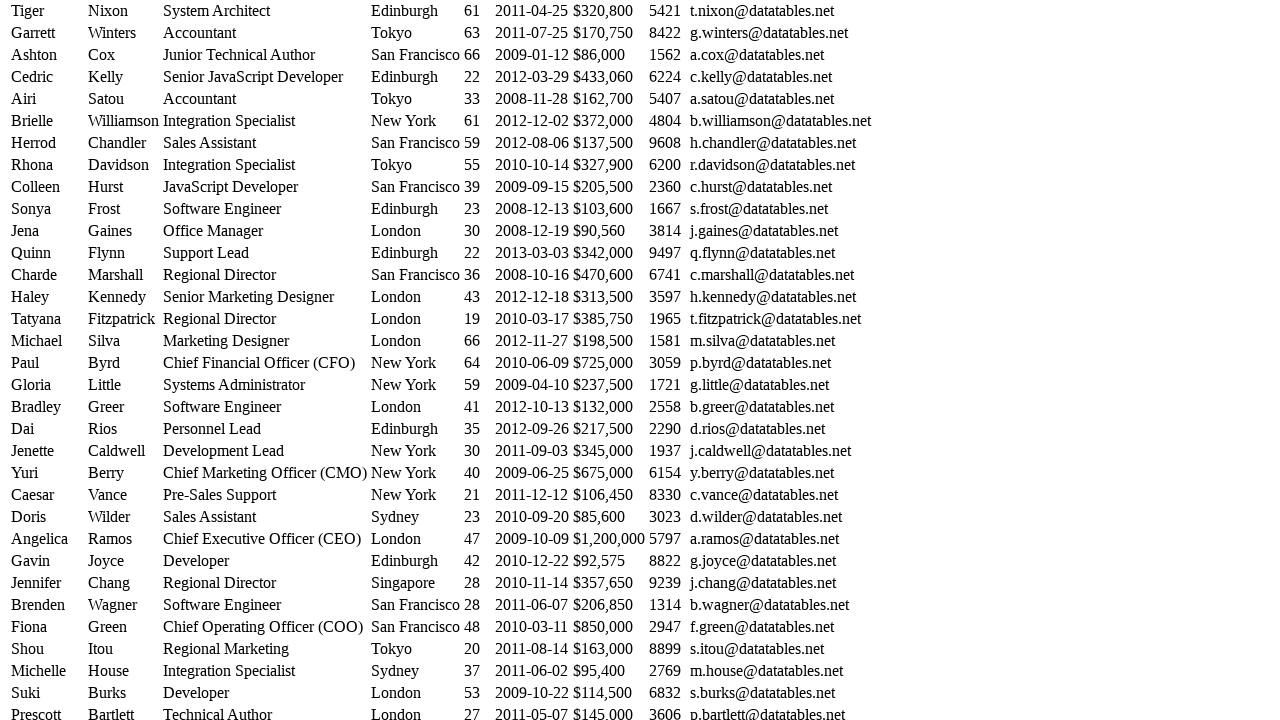